Tests that the filter links are highlighted correctly when applied, showing which filter is currently active.

Starting URL: https://demo.playwright.dev/todomvc

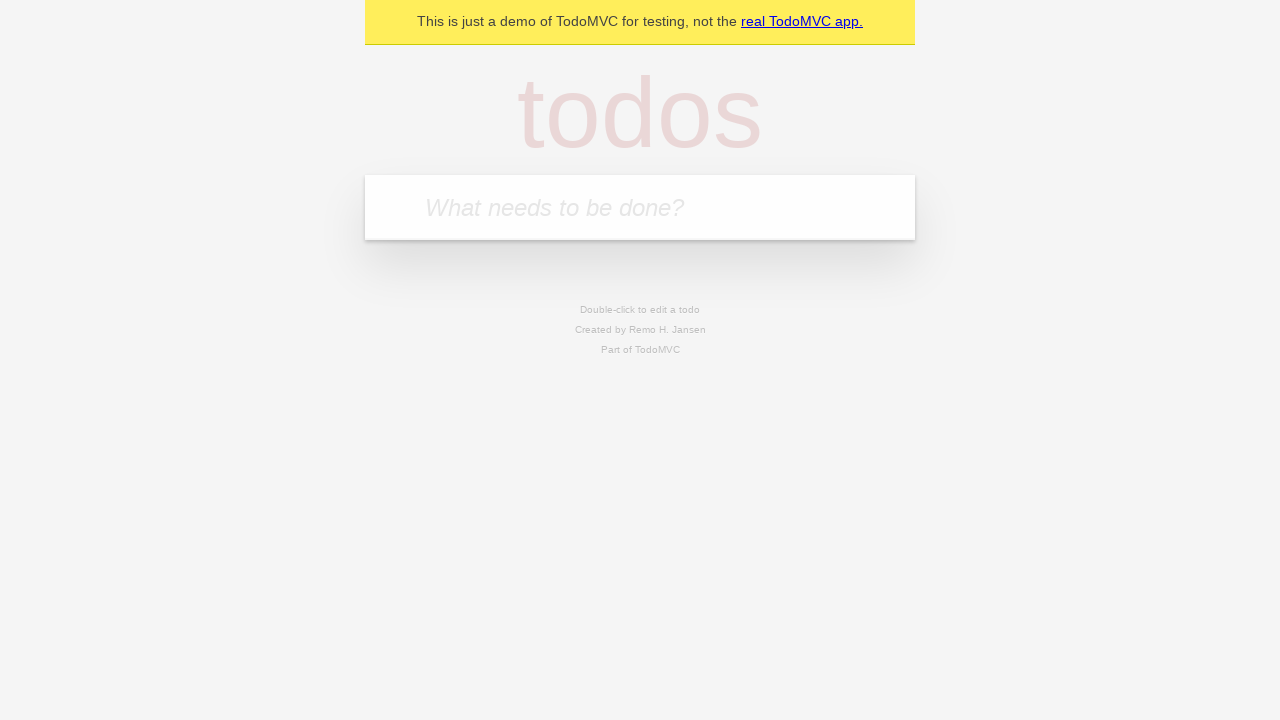

Filled todo input with 'buy some cheese' on internal:attr=[placeholder="What needs to be done?"i]
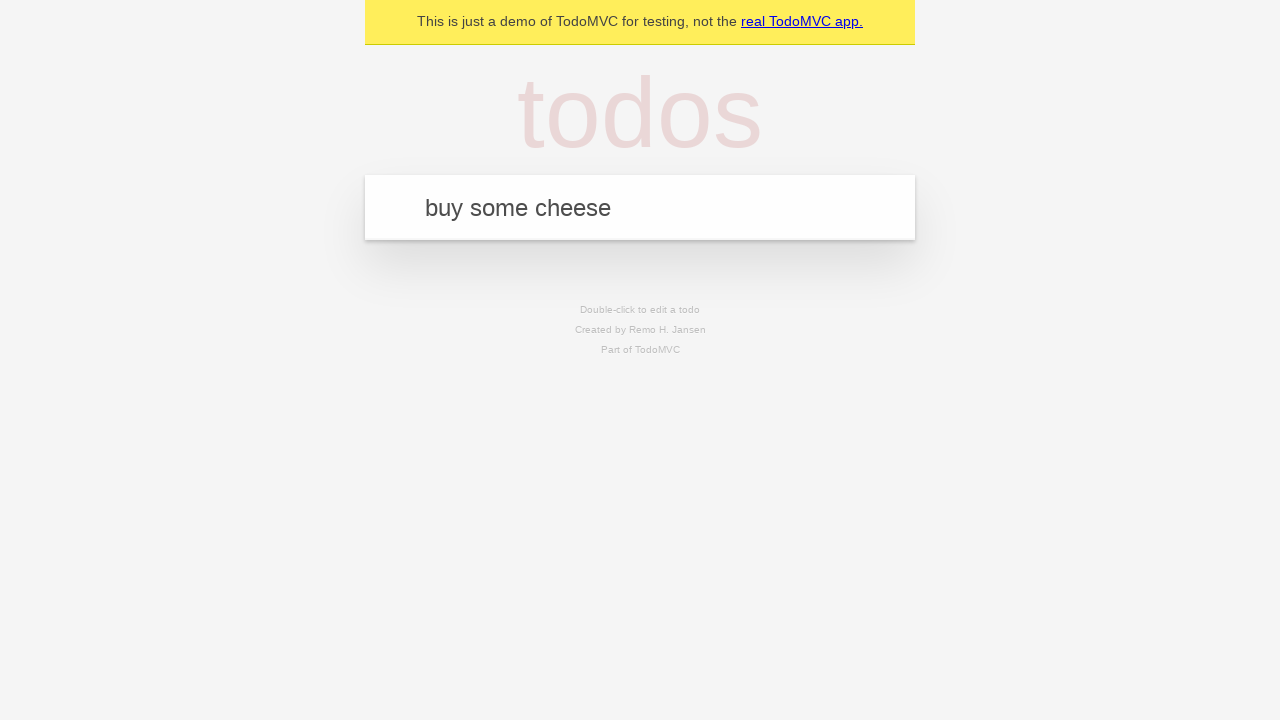

Pressed Enter to add first todo on internal:attr=[placeholder="What needs to be done?"i]
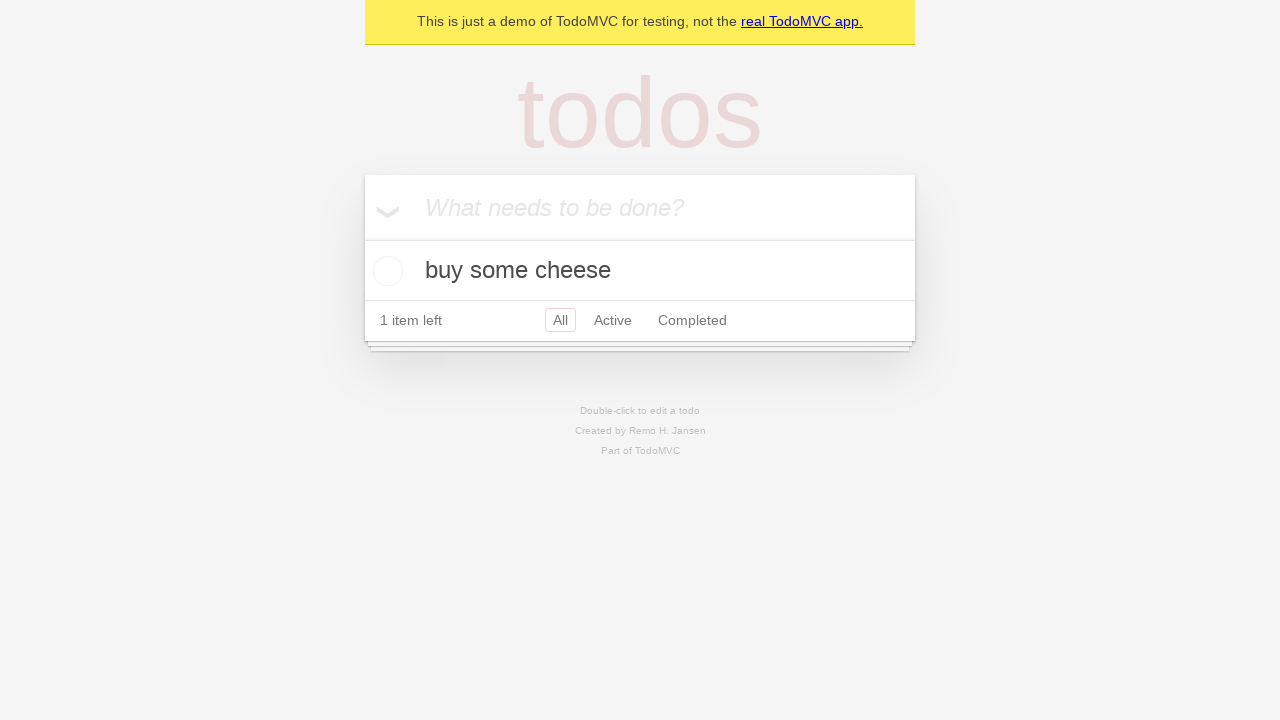

Filled todo input with 'feed the cat' on internal:attr=[placeholder="What needs to be done?"i]
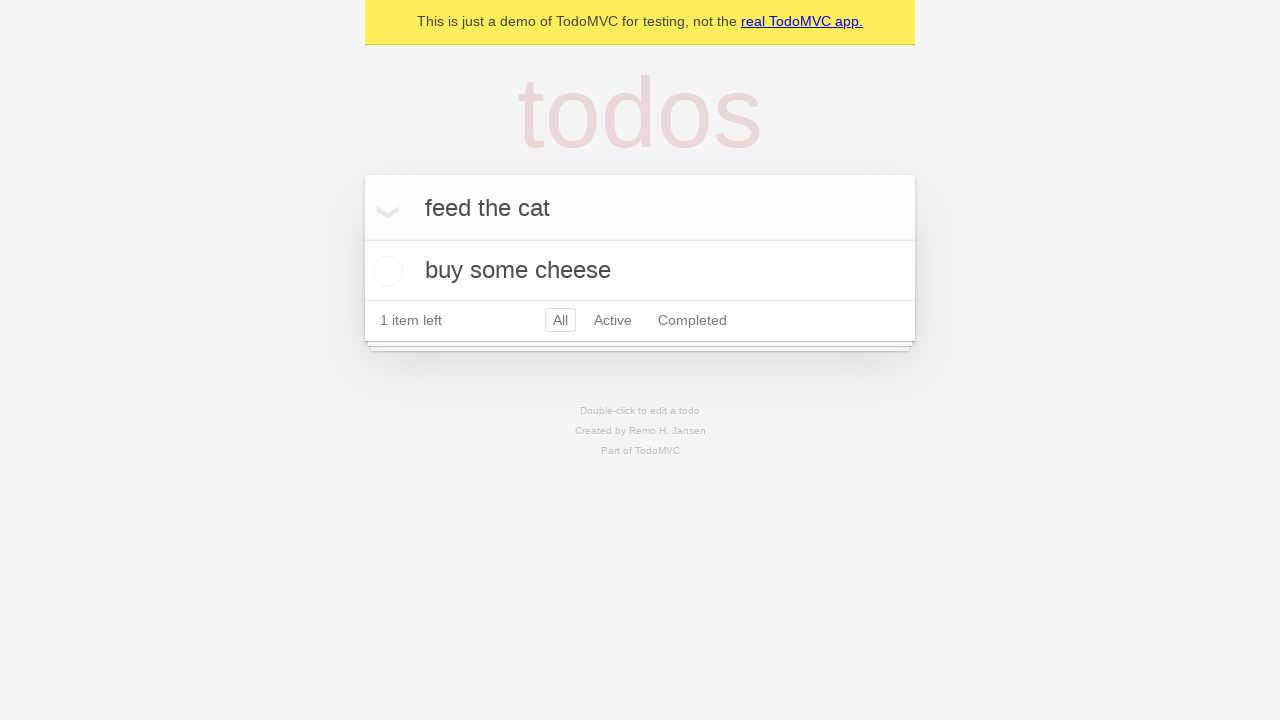

Pressed Enter to add second todo on internal:attr=[placeholder="What needs to be done?"i]
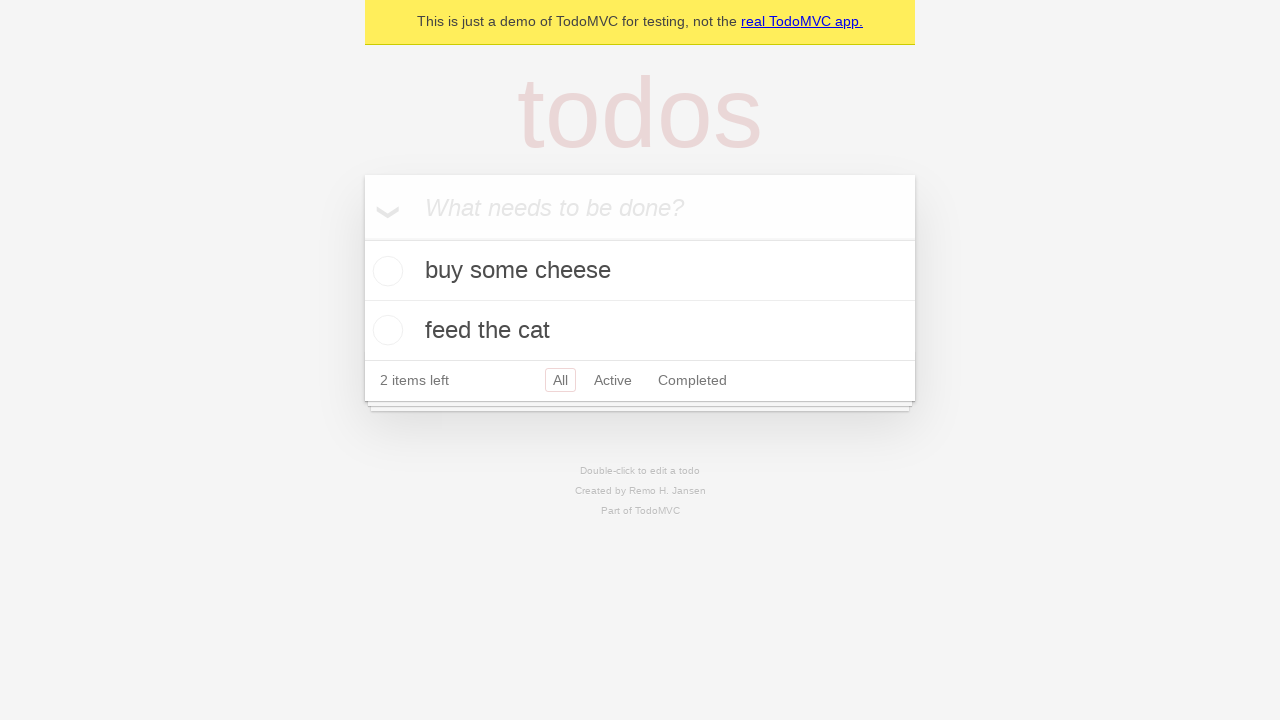

Filled todo input with 'book a doctors appointment' on internal:attr=[placeholder="What needs to be done?"i]
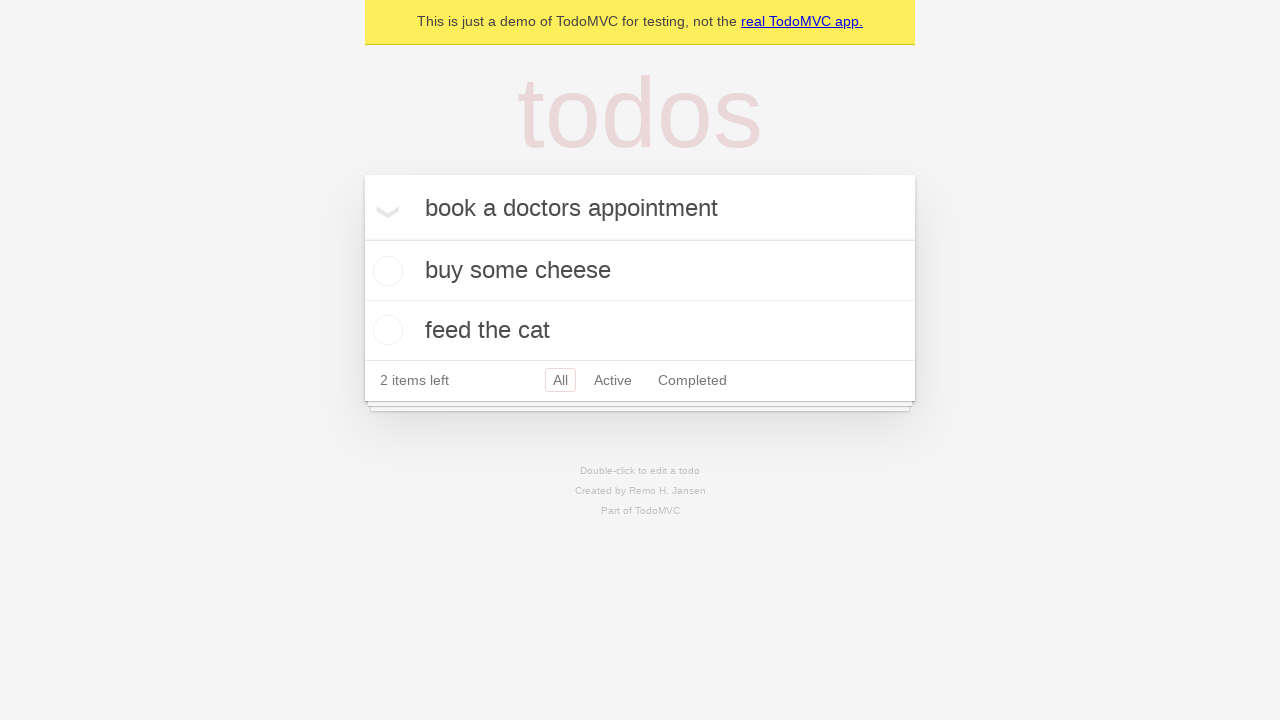

Pressed Enter to add third todo on internal:attr=[placeholder="What needs to be done?"i]
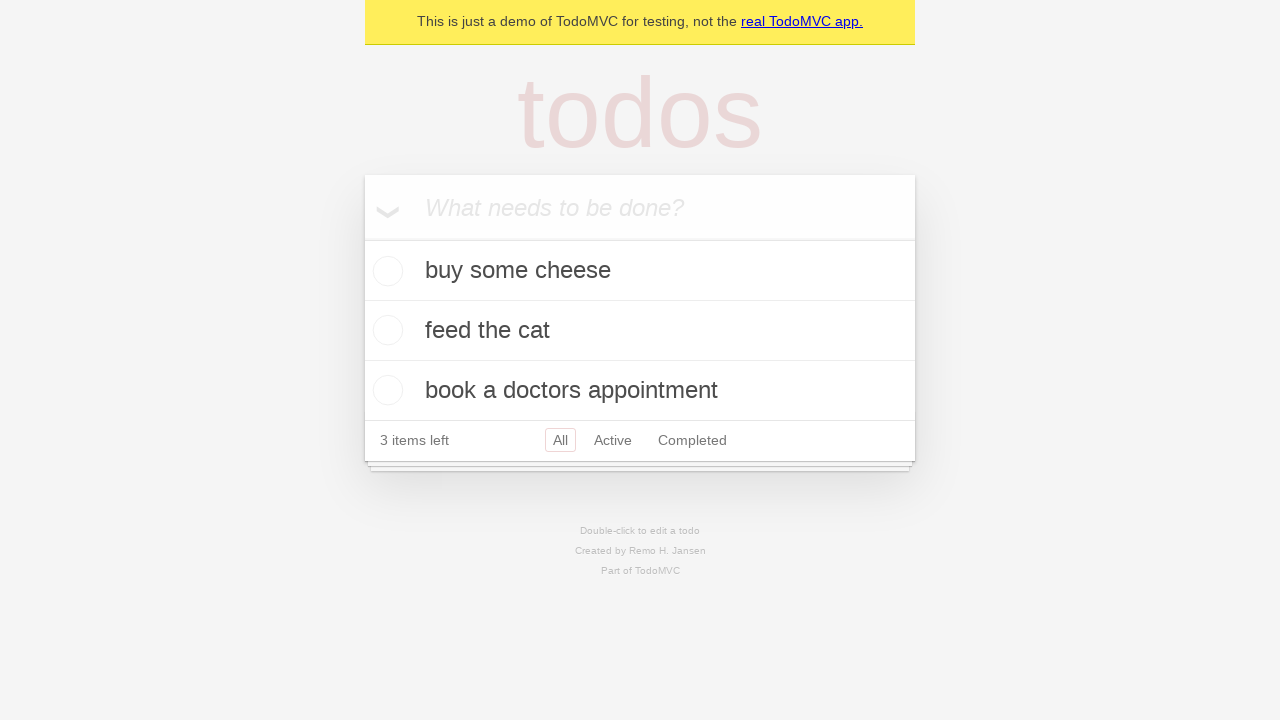

Clicked Active filter link at (613, 440) on internal:role=link[name="Active"i]
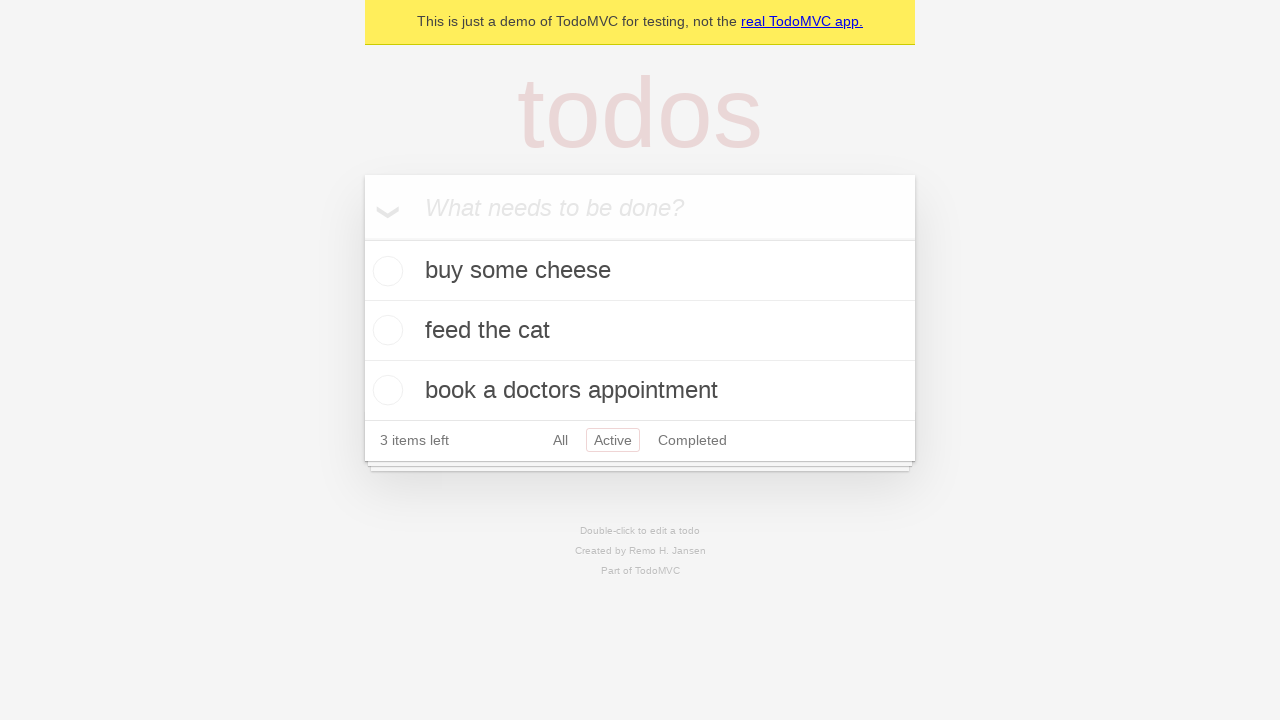

Clicked Completed filter link and verified it is highlighted as the currently applied filter at (692, 440) on internal:role=link[name="Completed"i]
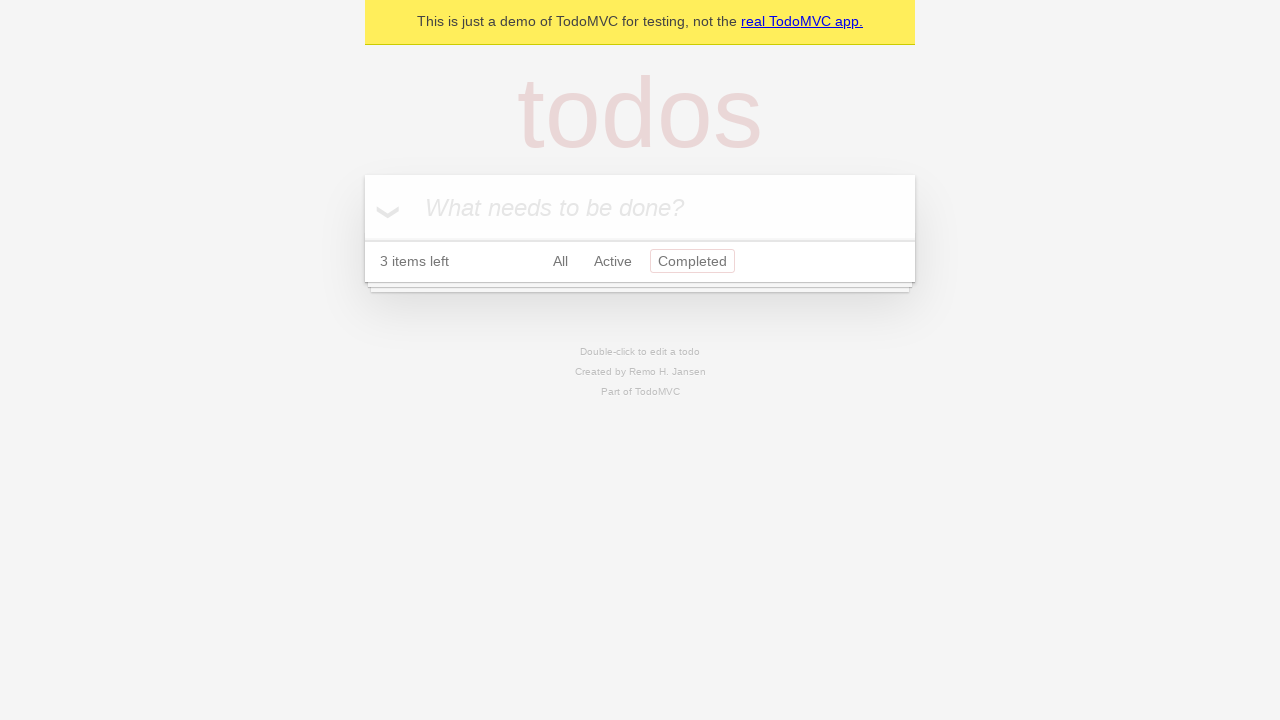

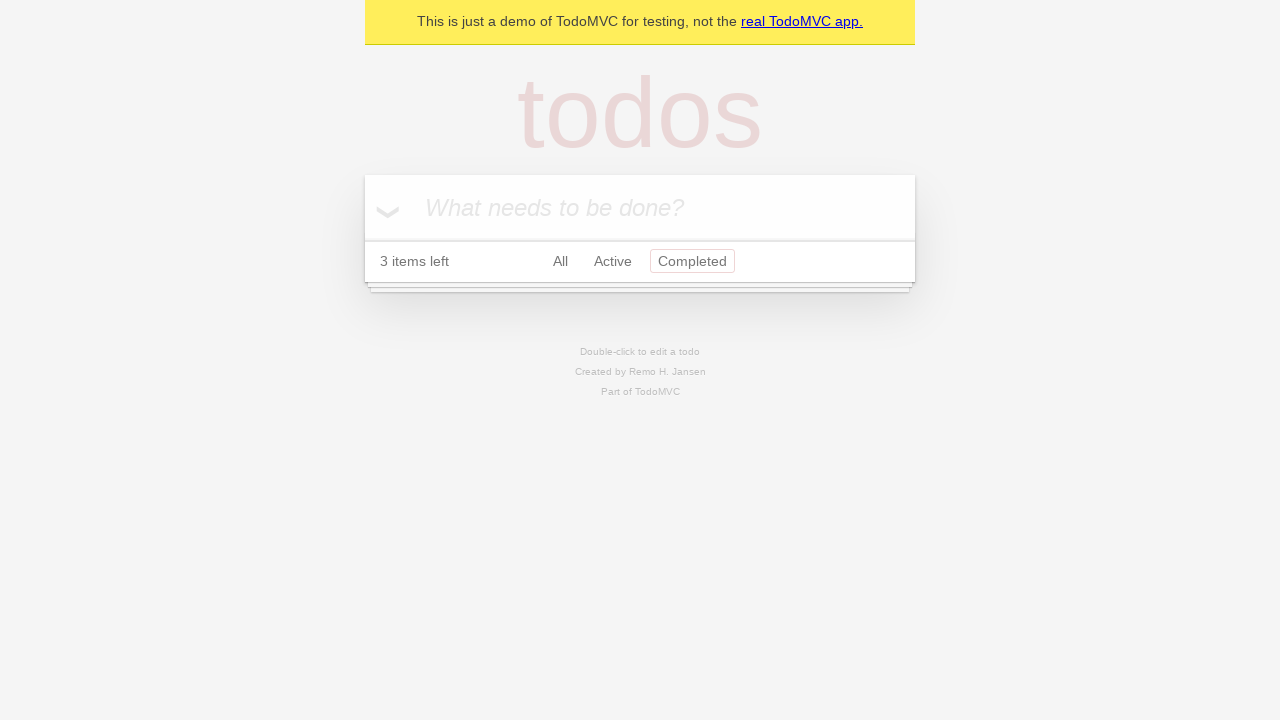